Tests JavaScript alert/prompt dialog handling by clicking a demo button, entering text into a prompt, dismissing it, and then accepting it.

Starting URL: https://javascript.info/alert-prompt-confirm

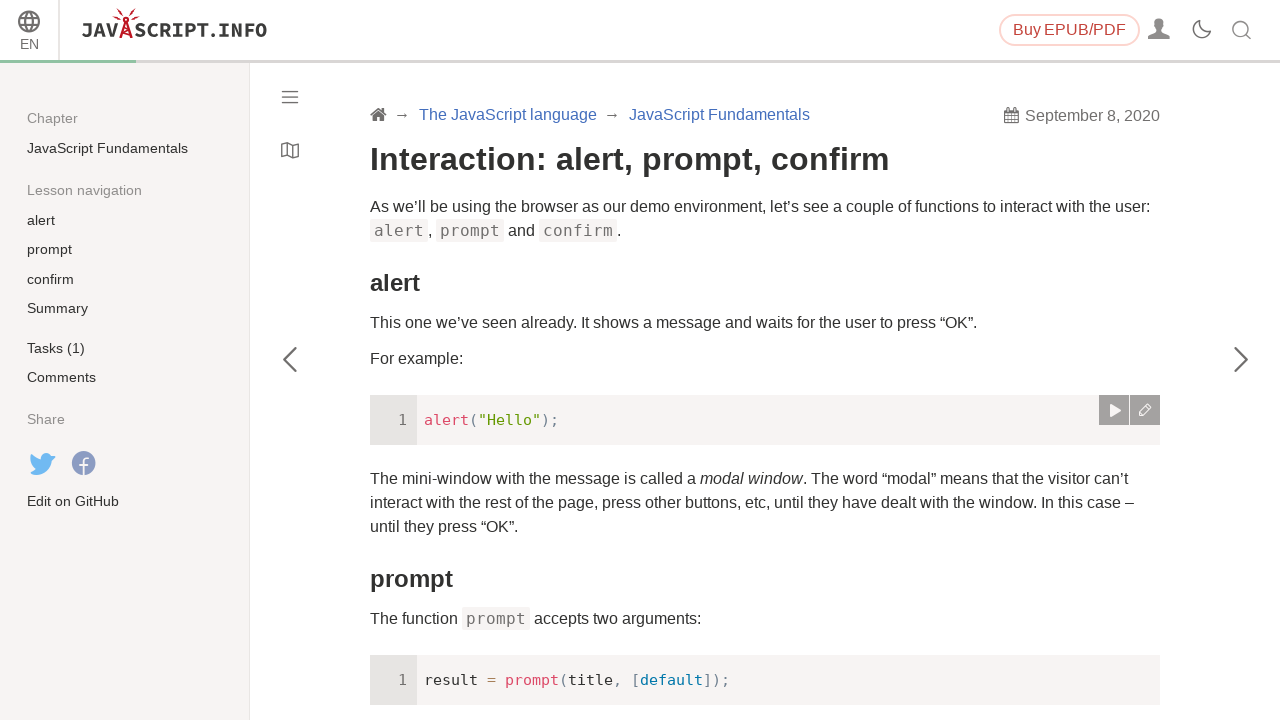

Clicked 'Run the demo' link to trigger prompt dialog at (420, 361) on text=Run the demo
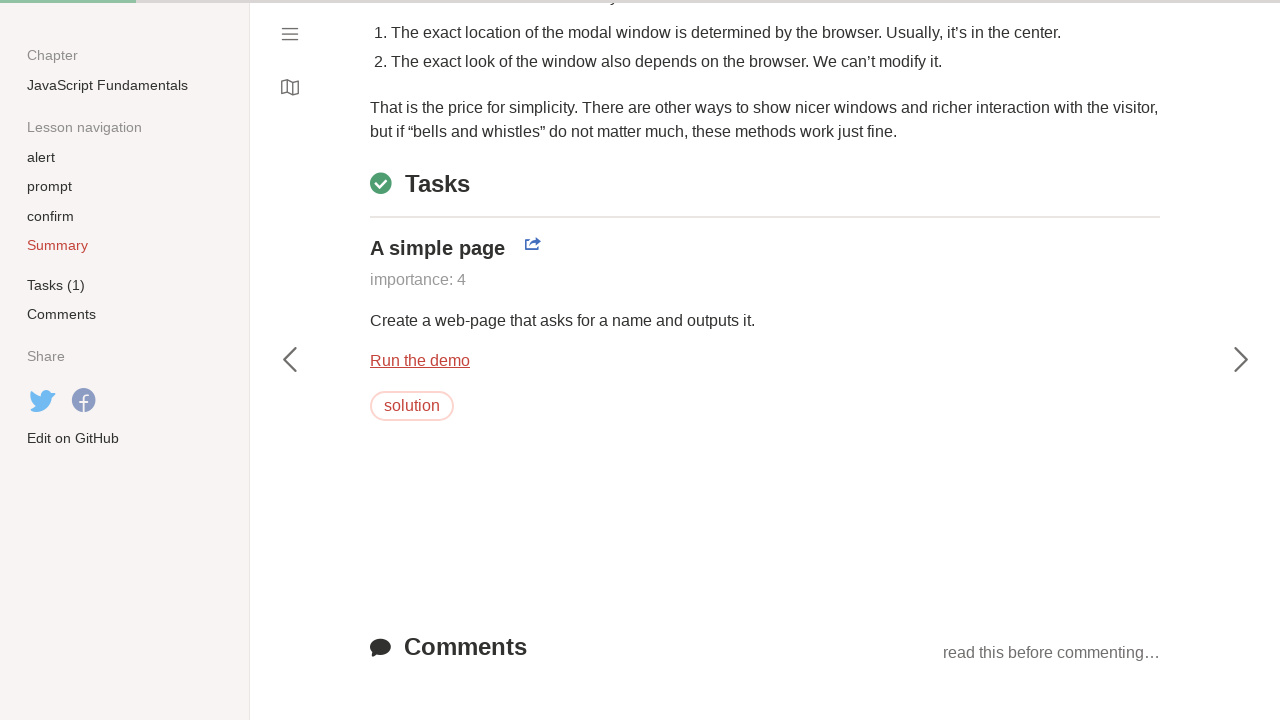

Set up dialog handler to dismiss prompts
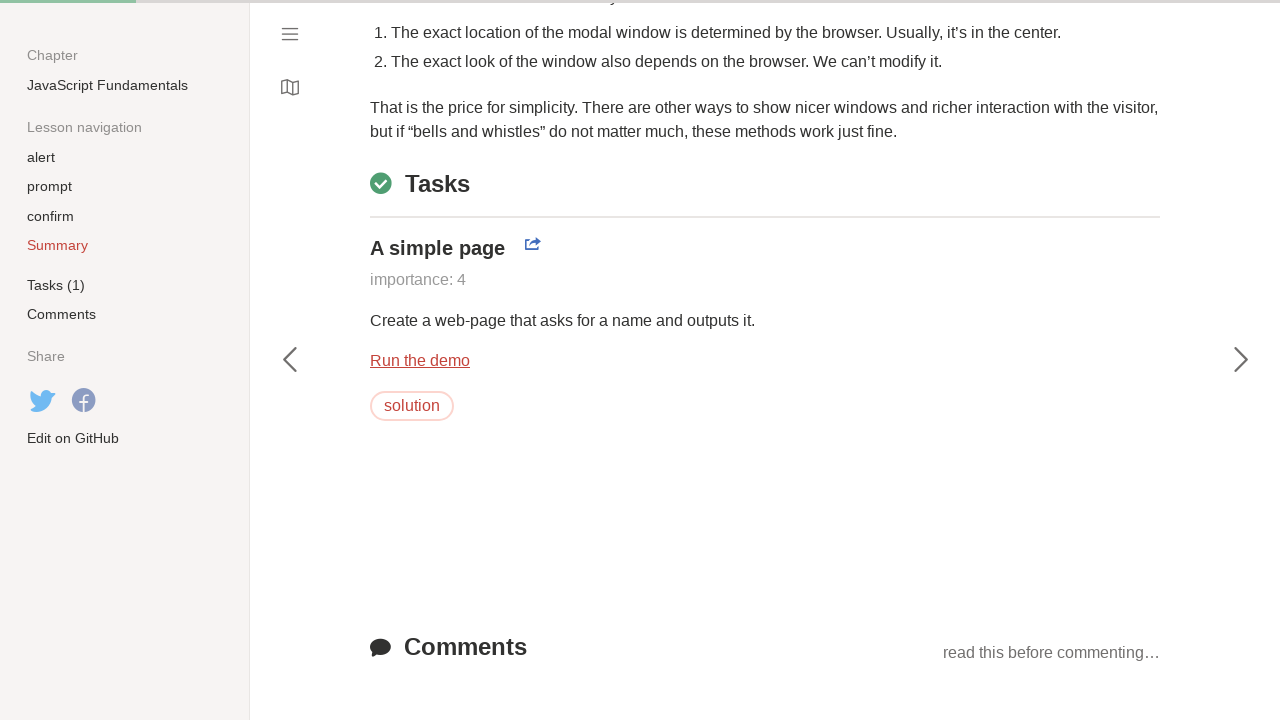

Clicked 'Run the demo' to trigger and dismiss prompt dialog at (420, 361) on text=Run the demo
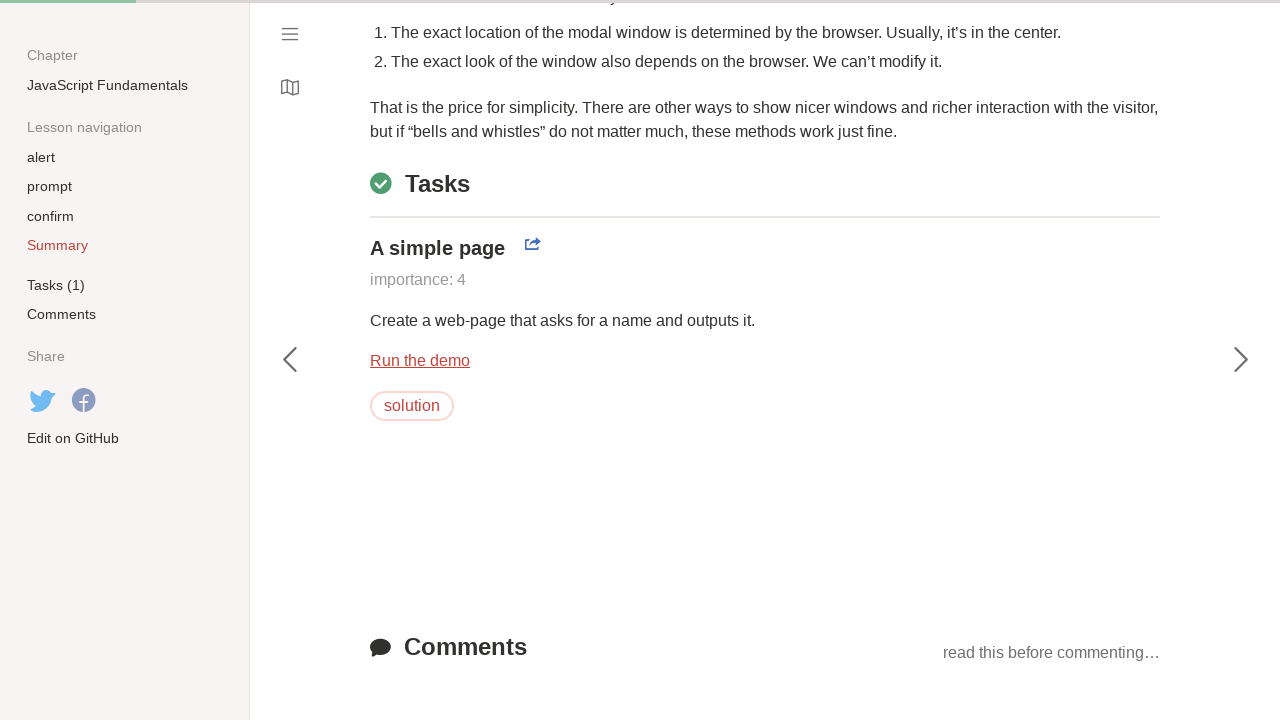

Set up dialog handler to accept prompts
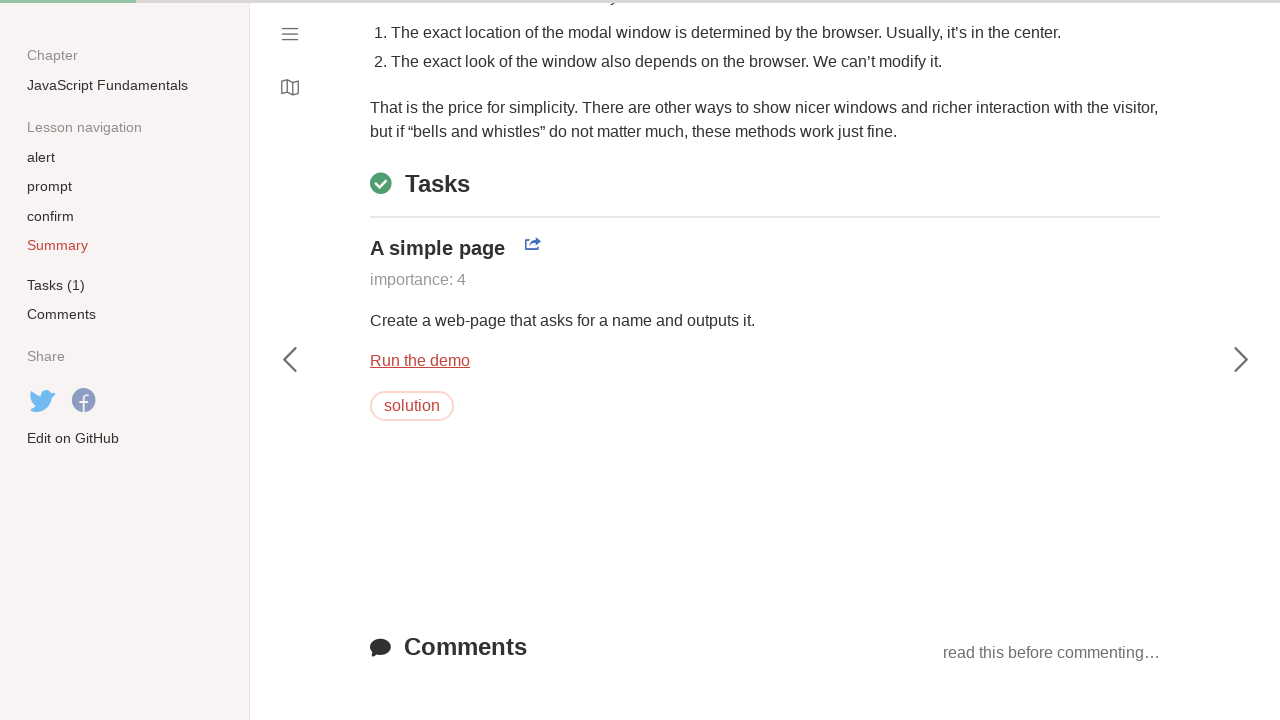

Clicked 'Run the demo' to trigger and accept prompt dialog at (420, 361) on text=Run the demo
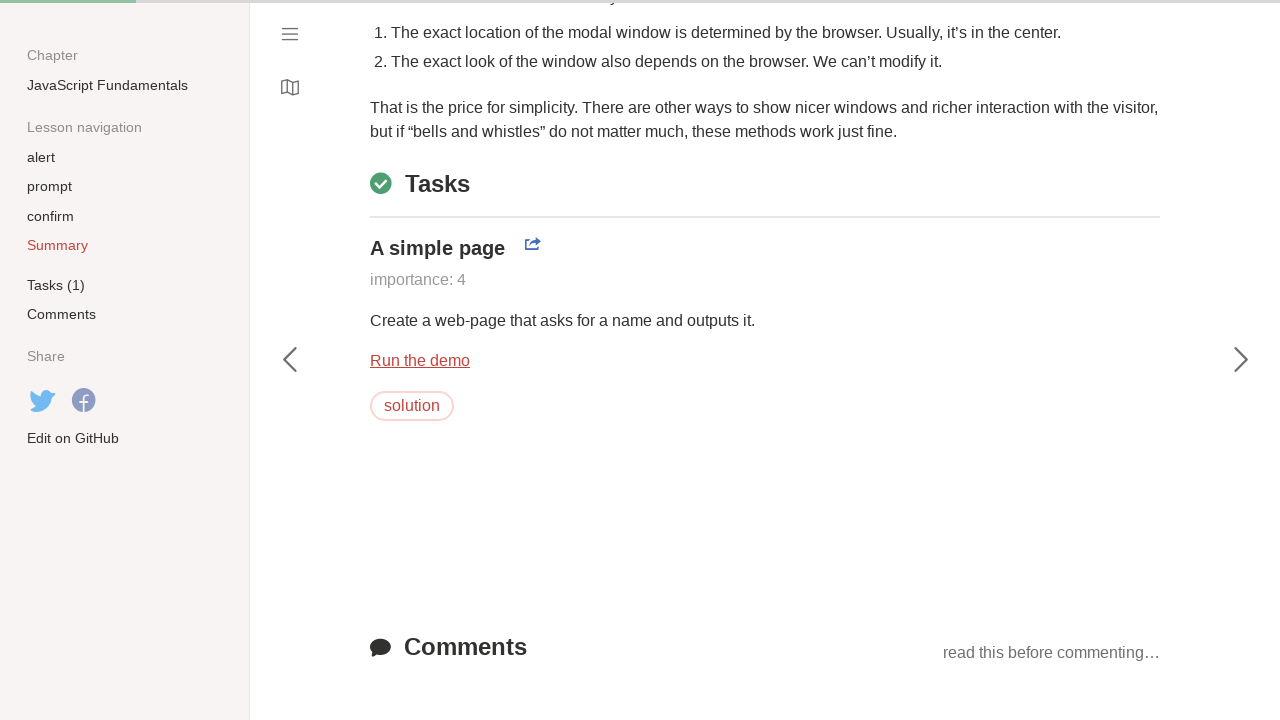

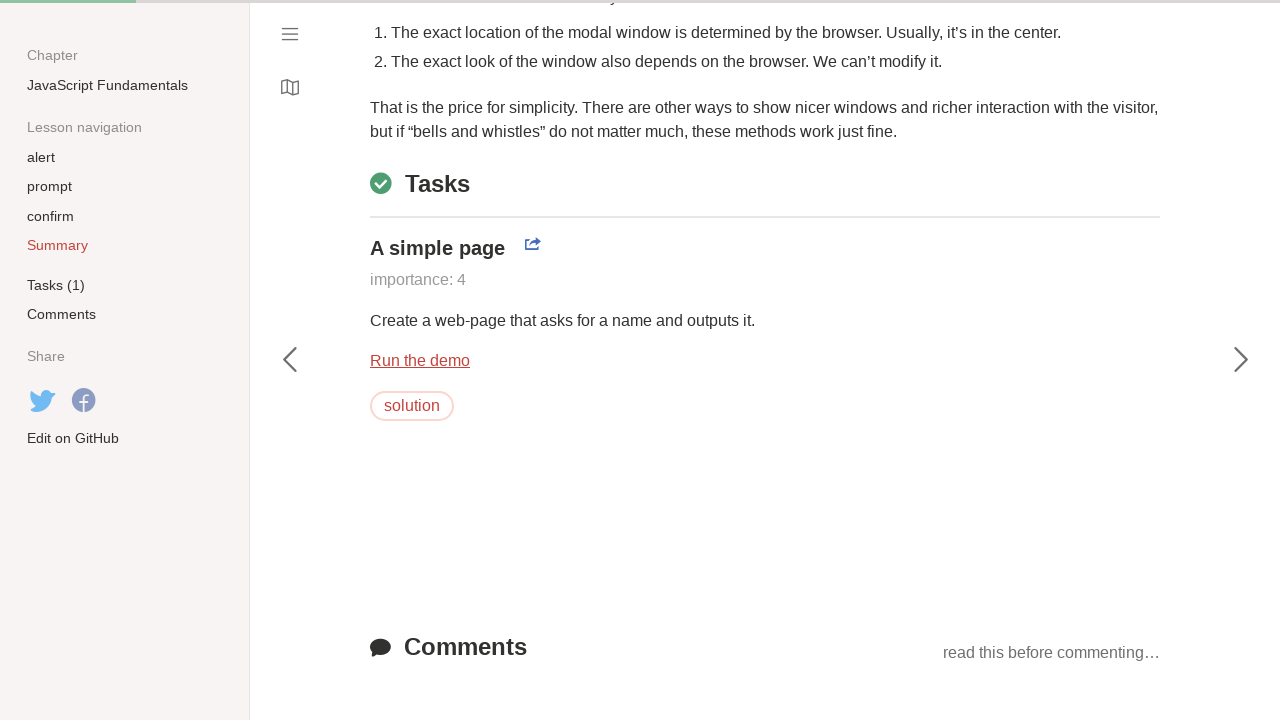